Tests navigation on a Chinese fund ranking website by selecting the hybrid fund filter, sorting by monthly returns, and navigating to the next page of results.

Starting URL: http://fund.eastmoney.com/data/fundranking.html

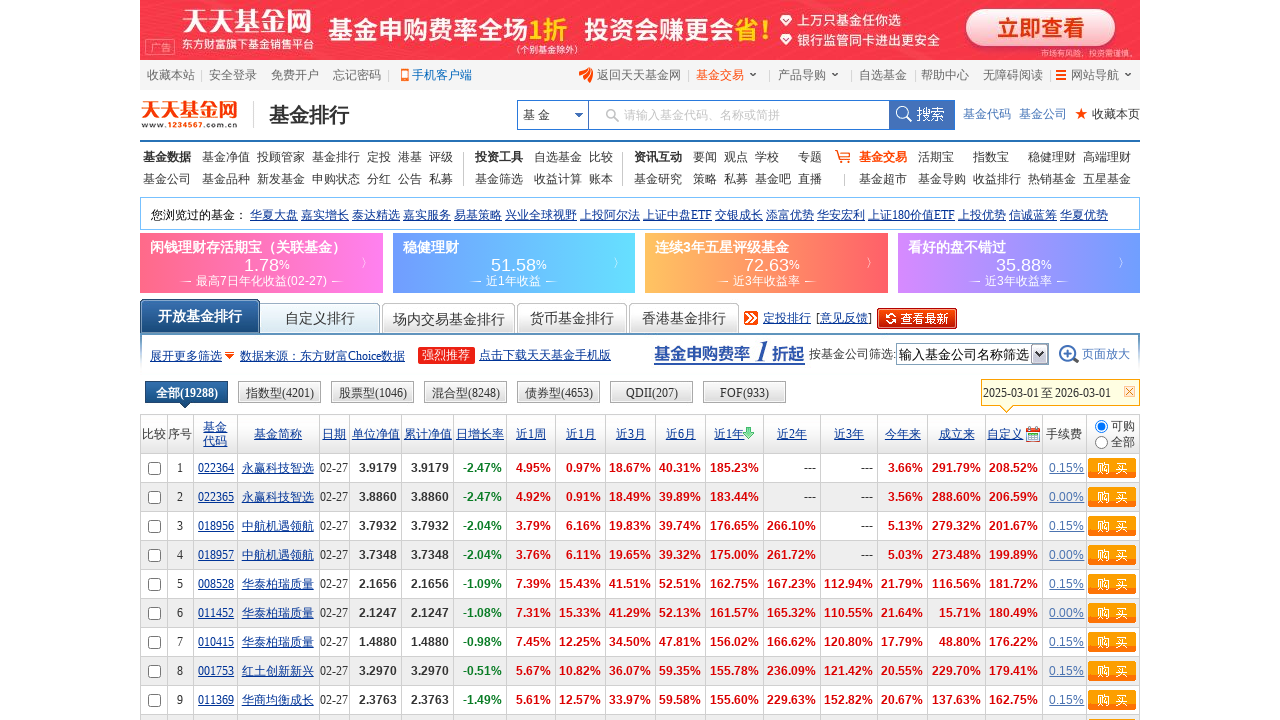

Clicked on hybrid fund filter (混合) at (466, 394) on xpath=//div[@class="types"]/ul[@id="types"]/li[contains(text(),"混合")]
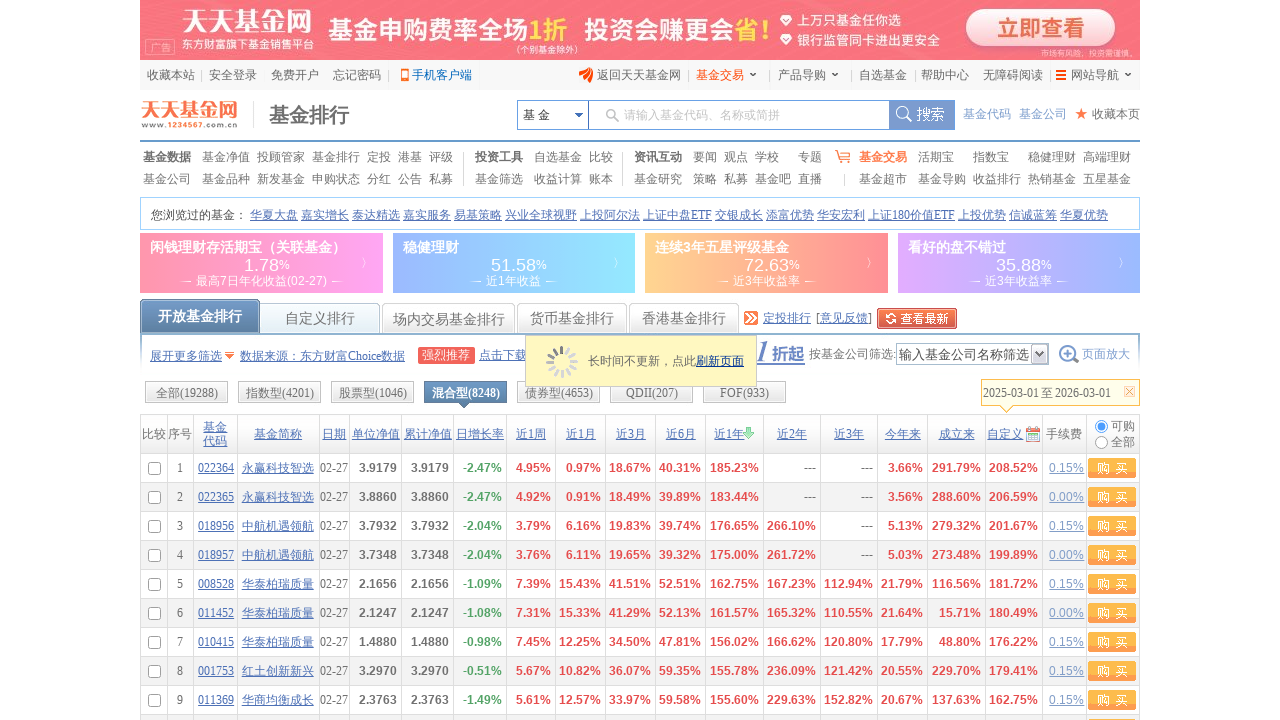

Waited 3 seconds for page to update after filter selection
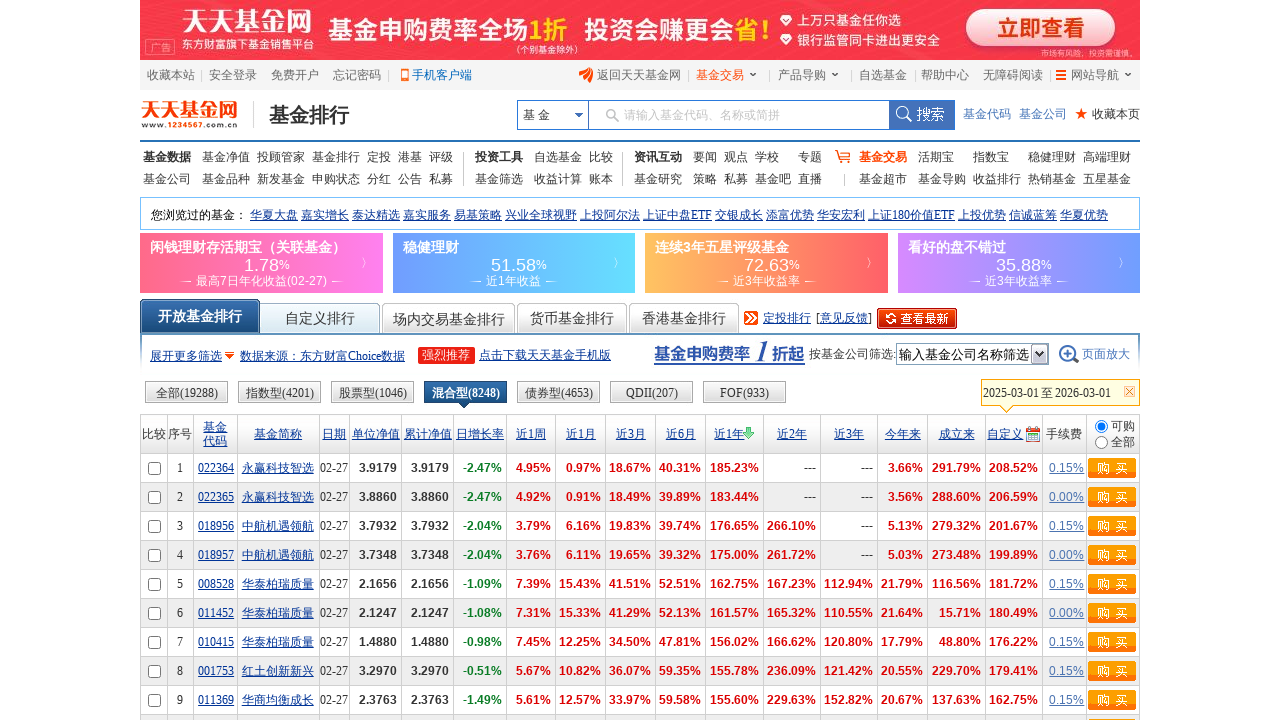

Clicked on monthly returns column header to sort at (581, 434) on xpath=//div[@class="dbtable"]/table[@id="dbtable"]/thead/tr/th[@col="1yzf"]
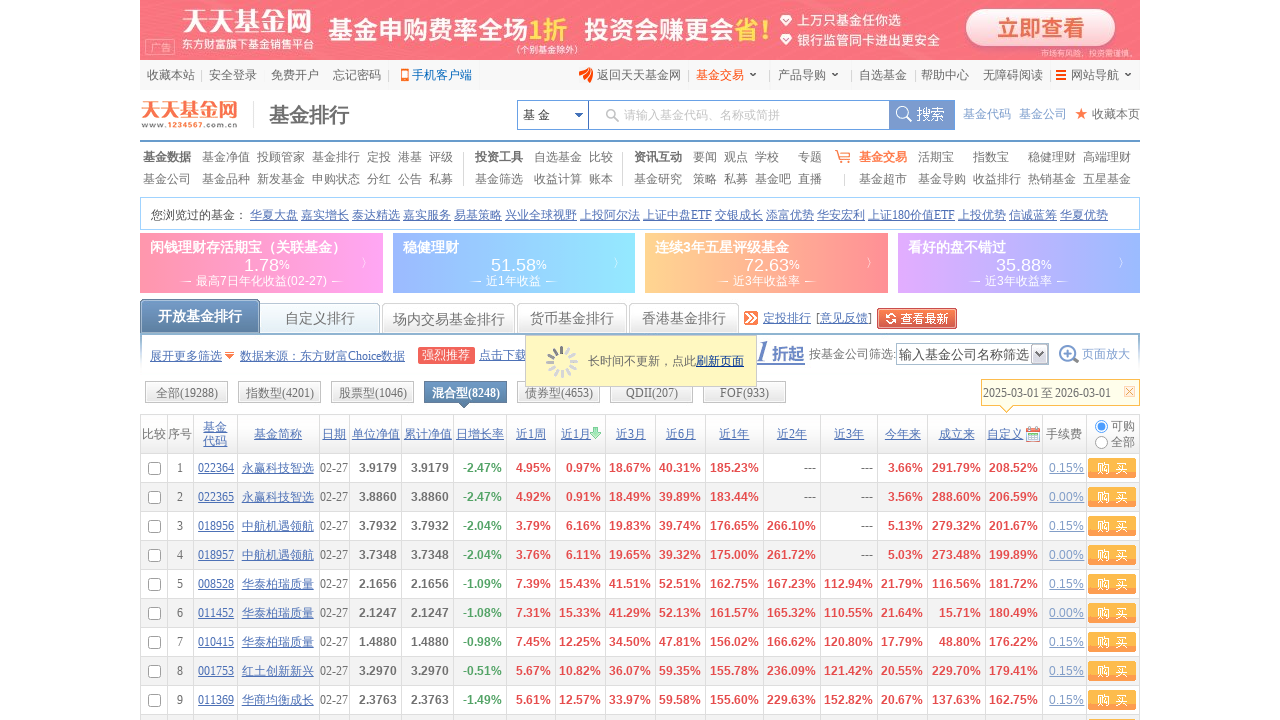

Waited 3 seconds for sorting to complete
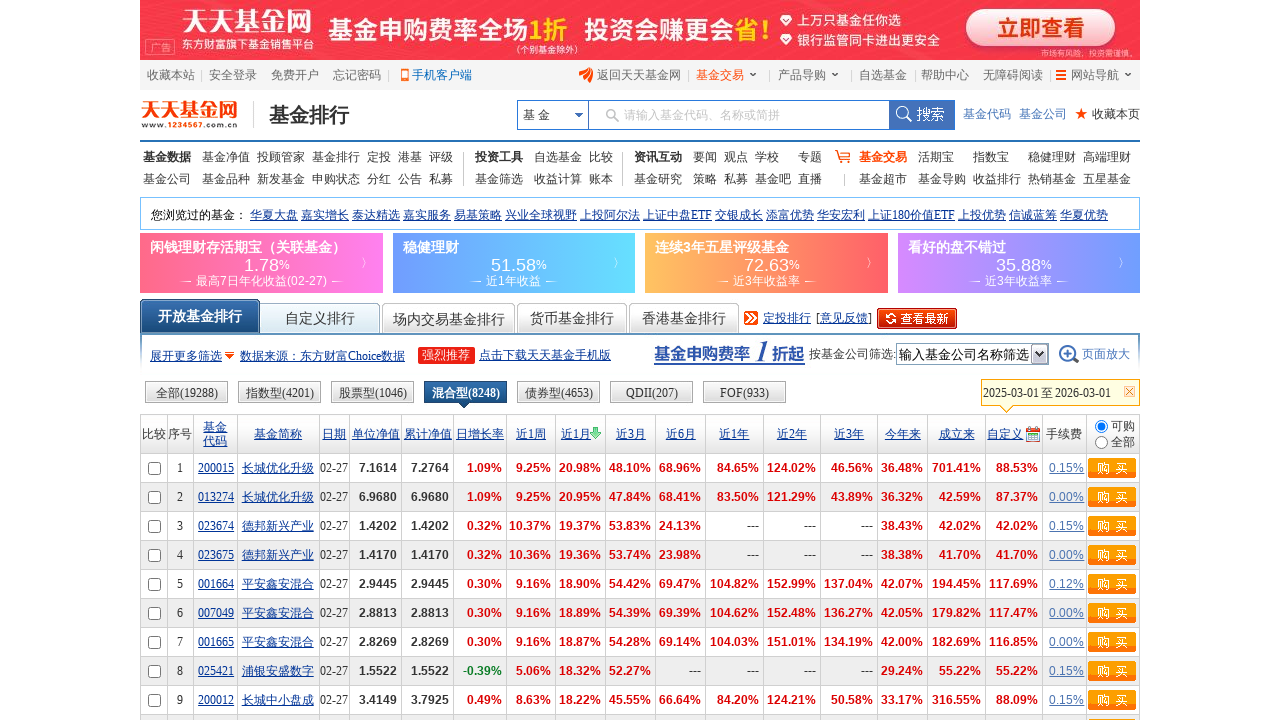

Fund table rows became visible
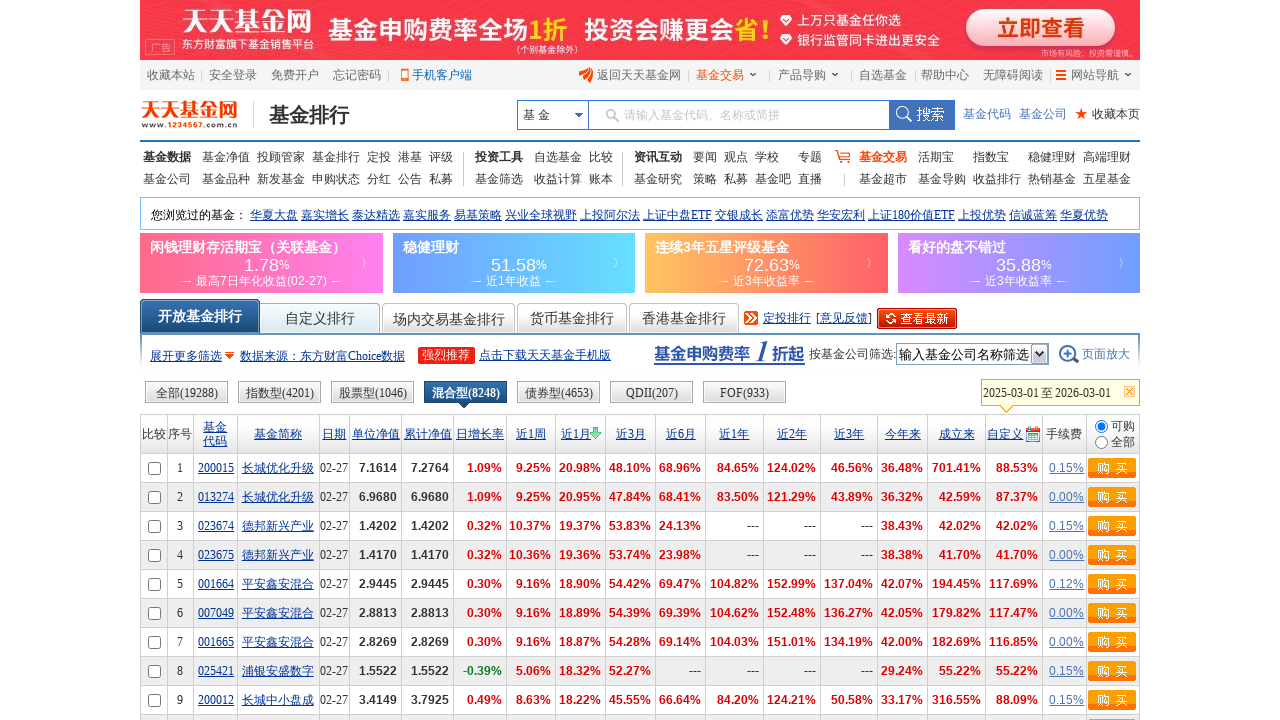

Clicked next page button (下一页) at (690, 360) on xpath=//div[@id="pagebar"]/label[contains(text(), "下一页")]
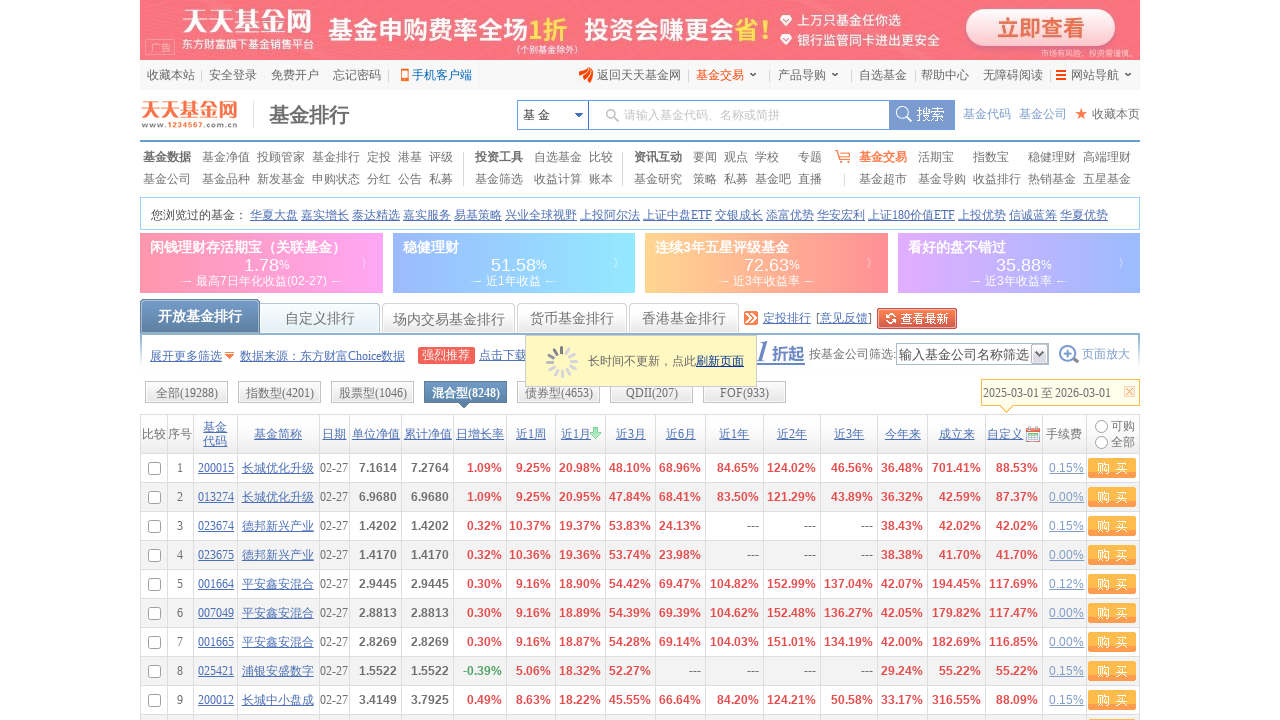

Next page fund results loaded
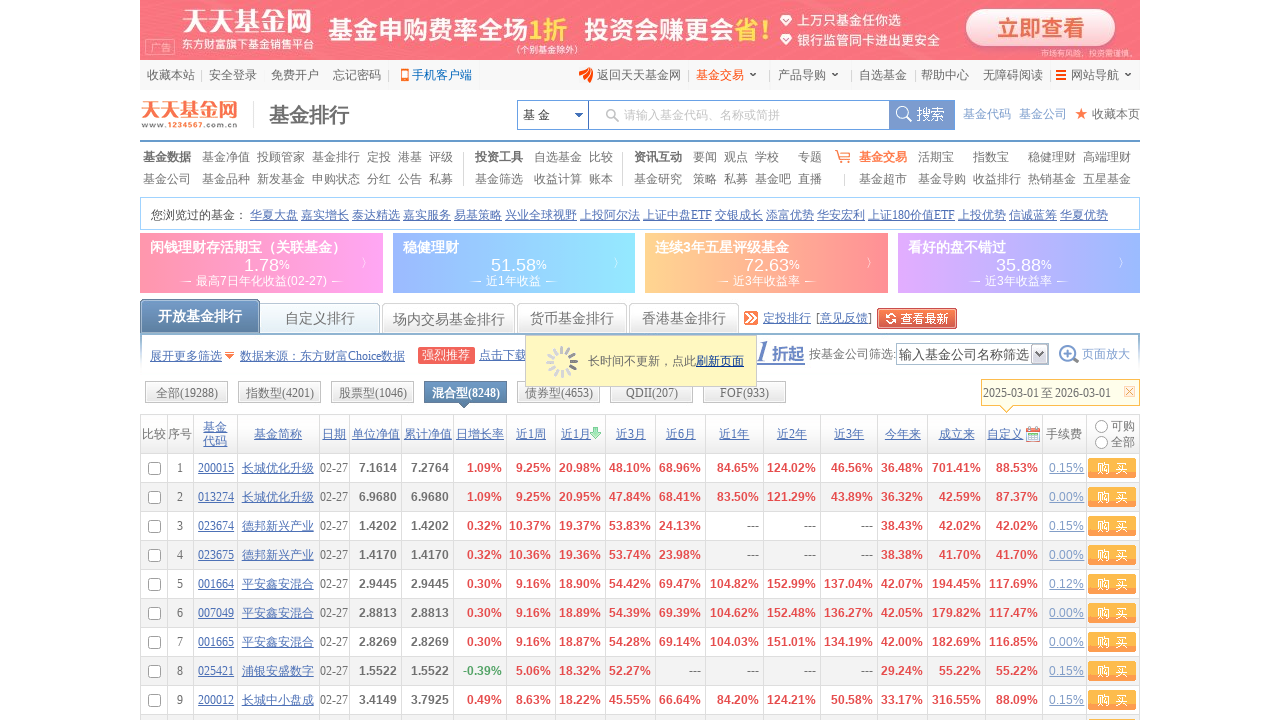

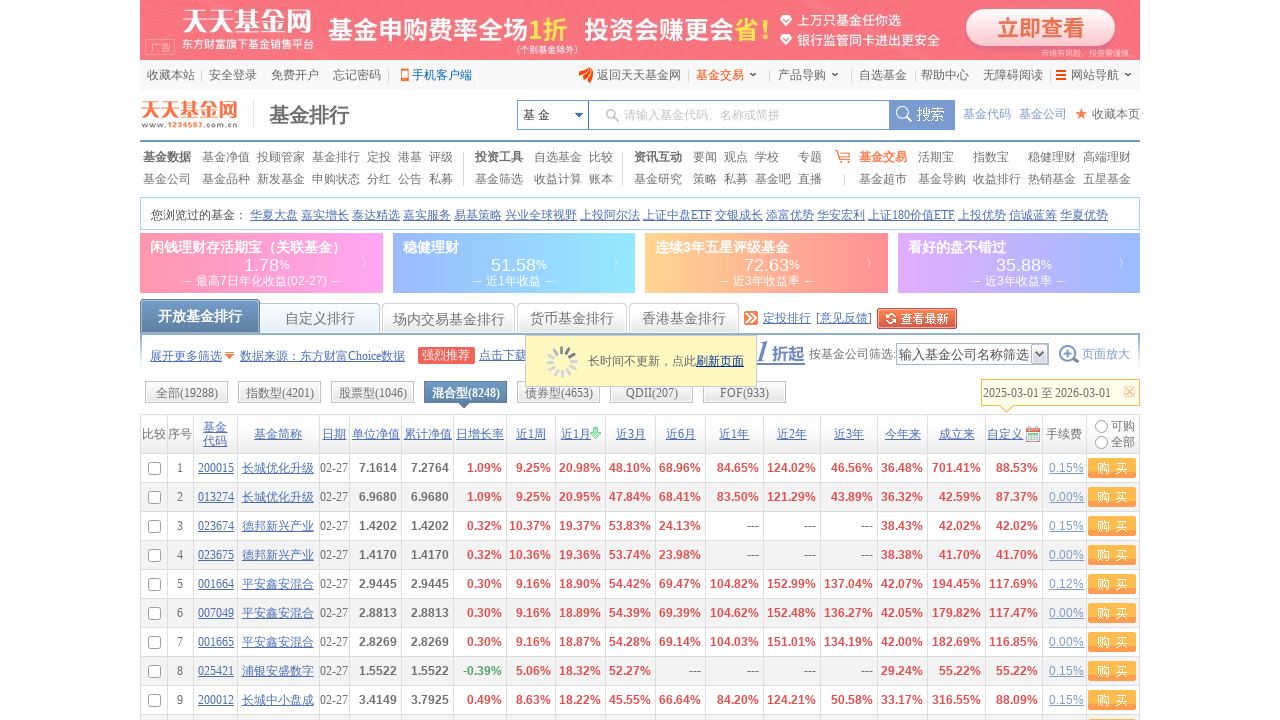